Tests reading data from a fixed header table to find all engineers

Starting URL: https://rahulshettyacademy.com/AutomationPractice/

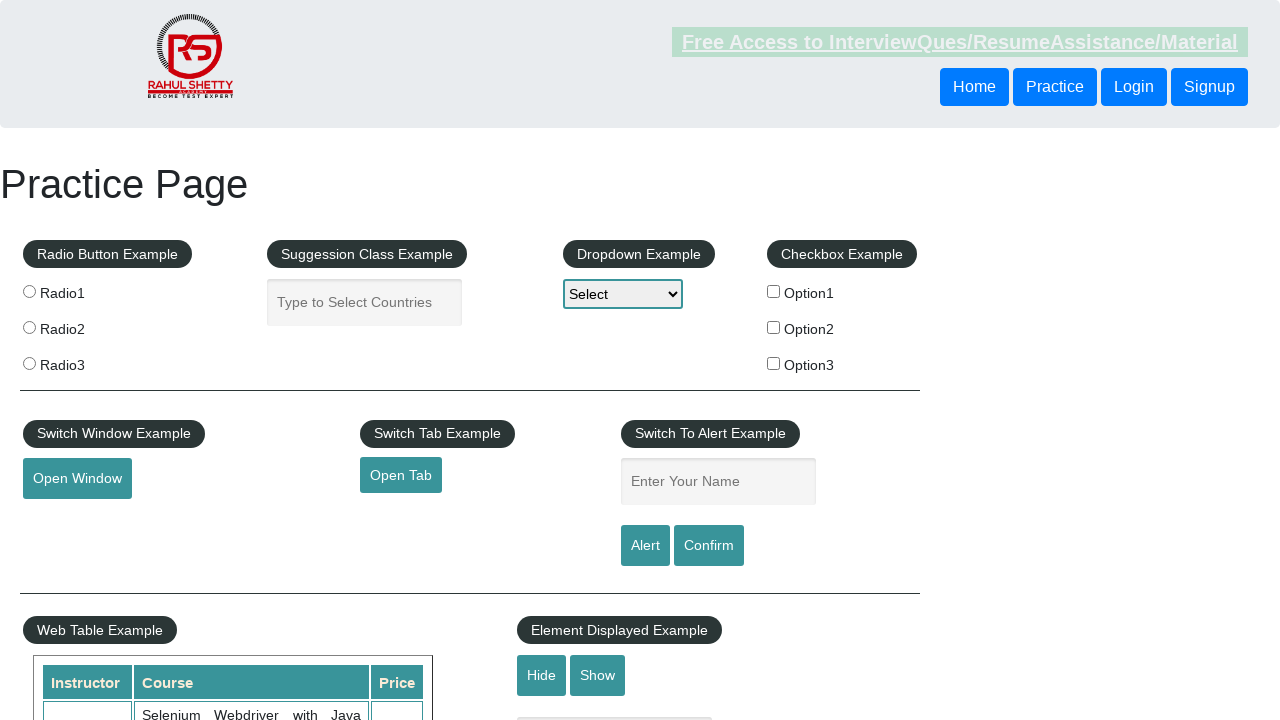

Navigated to AutomationPractice page
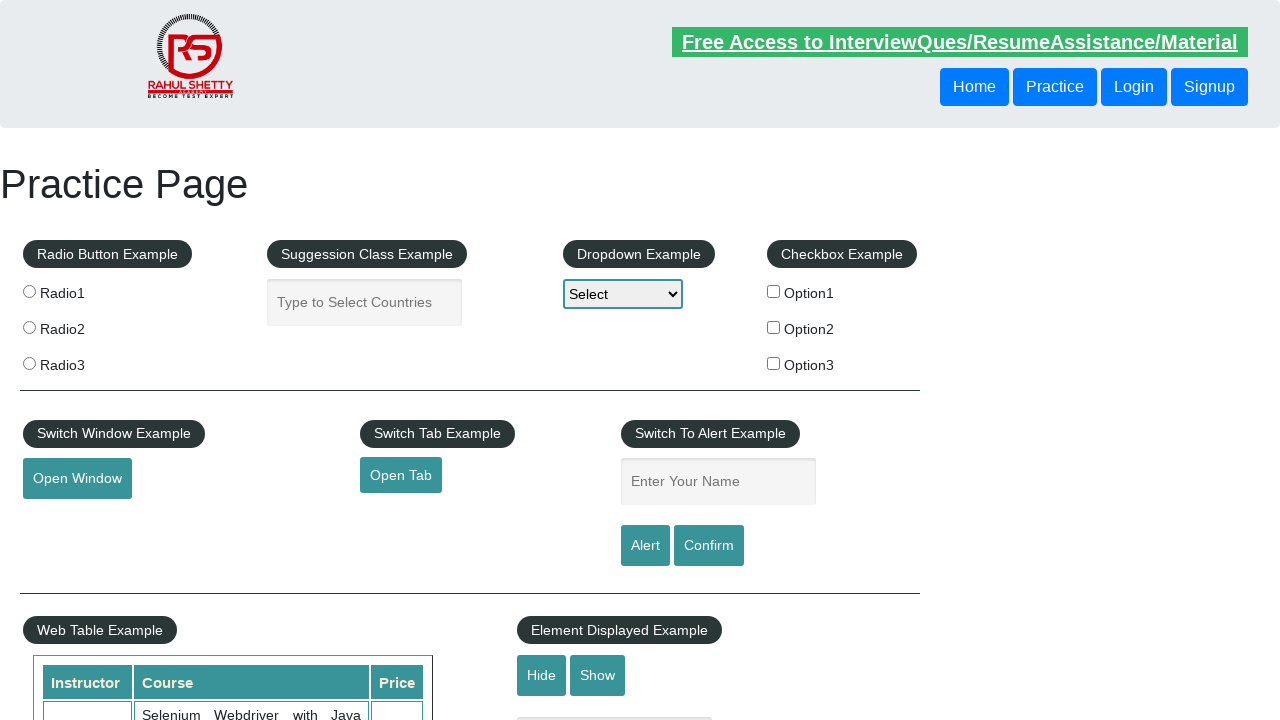

Retrieved all position cells from fixed header table
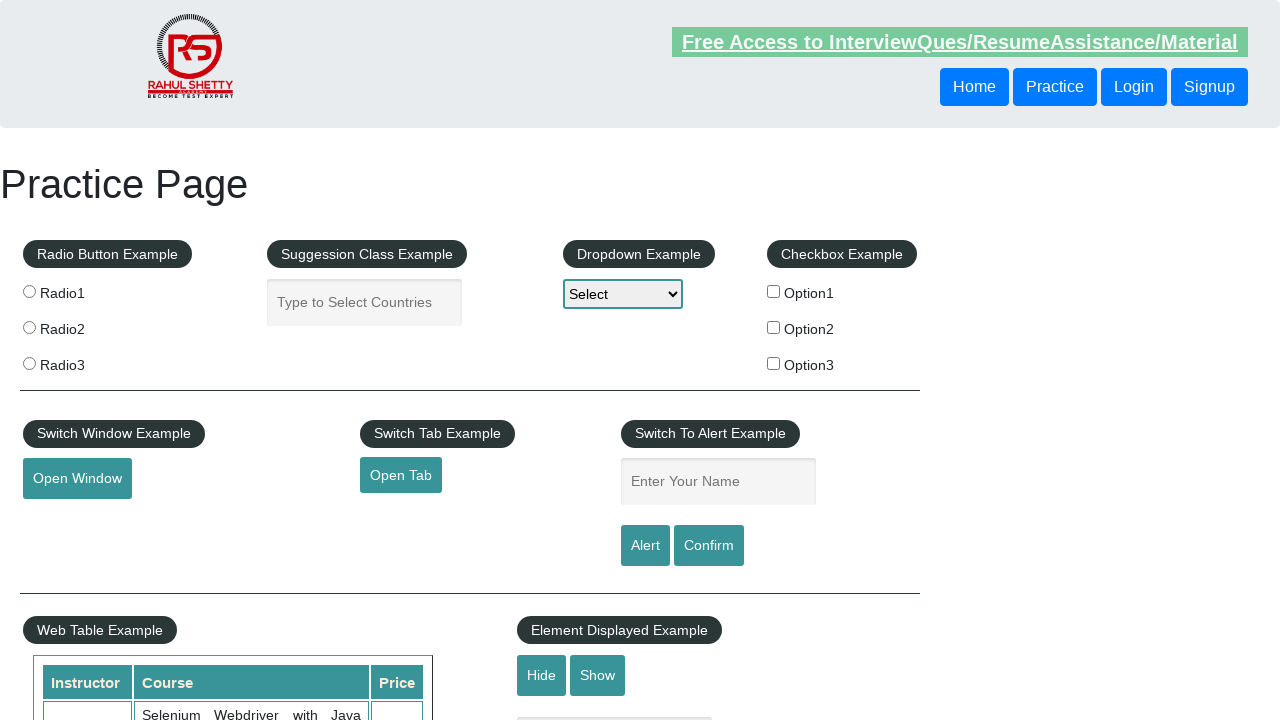

Retrieved all name cells from fixed header table
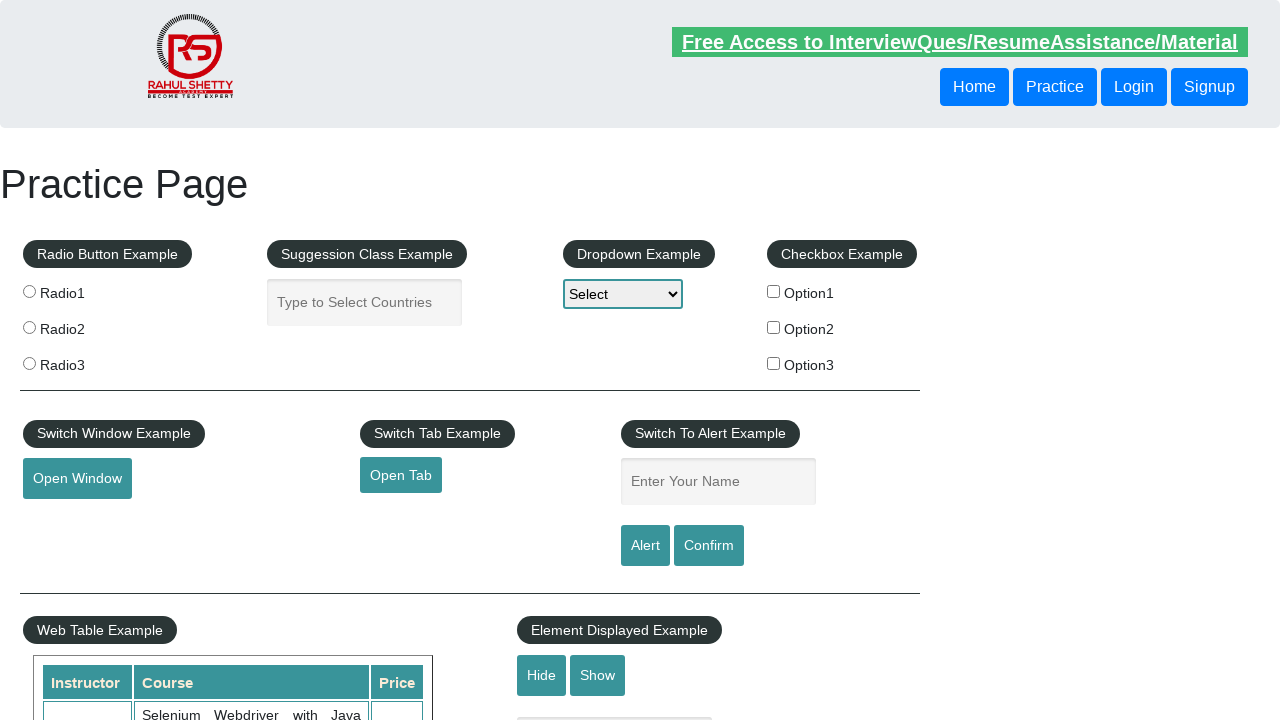

Found engineer: Alex
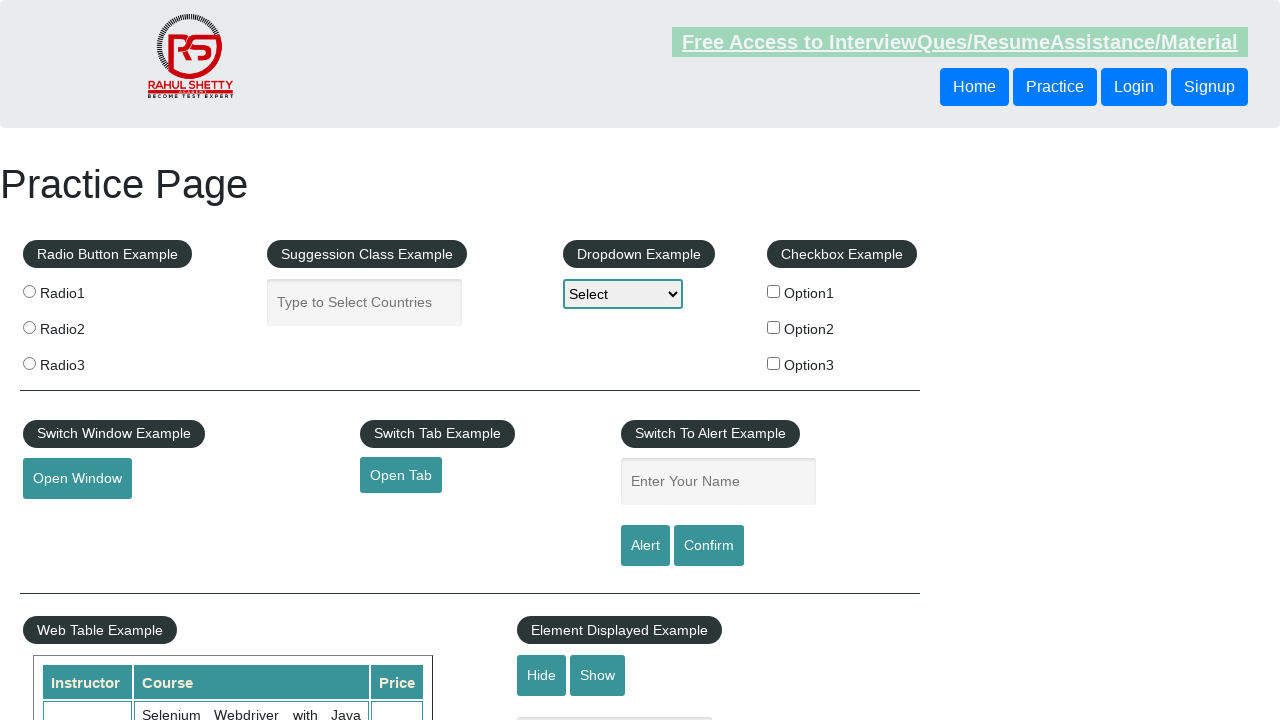

Found engineer: Jack
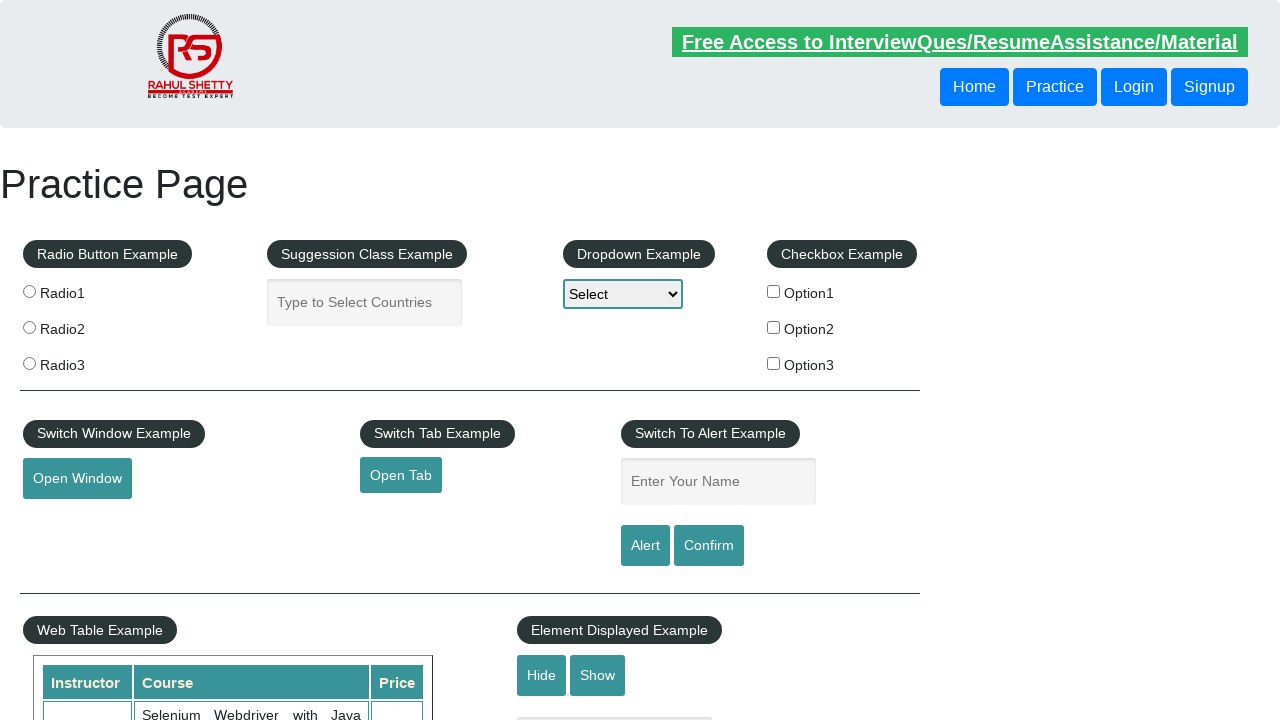

Completed search - found 2 engineers total
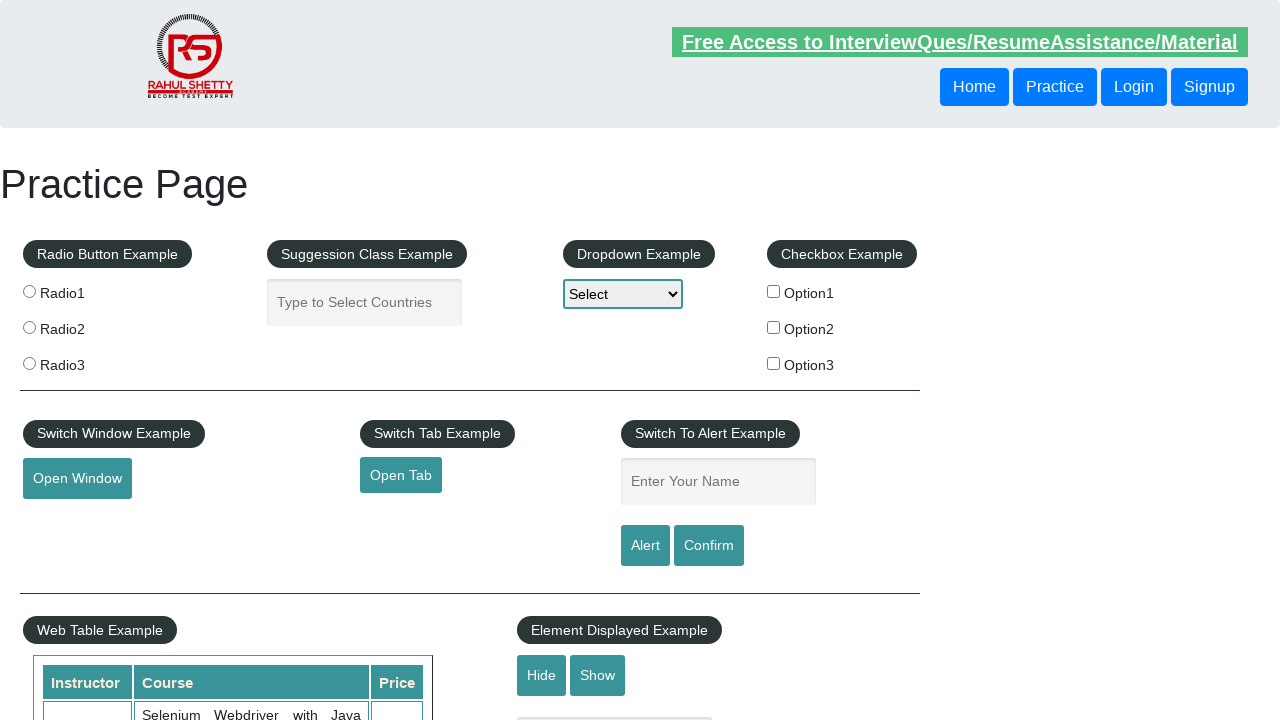

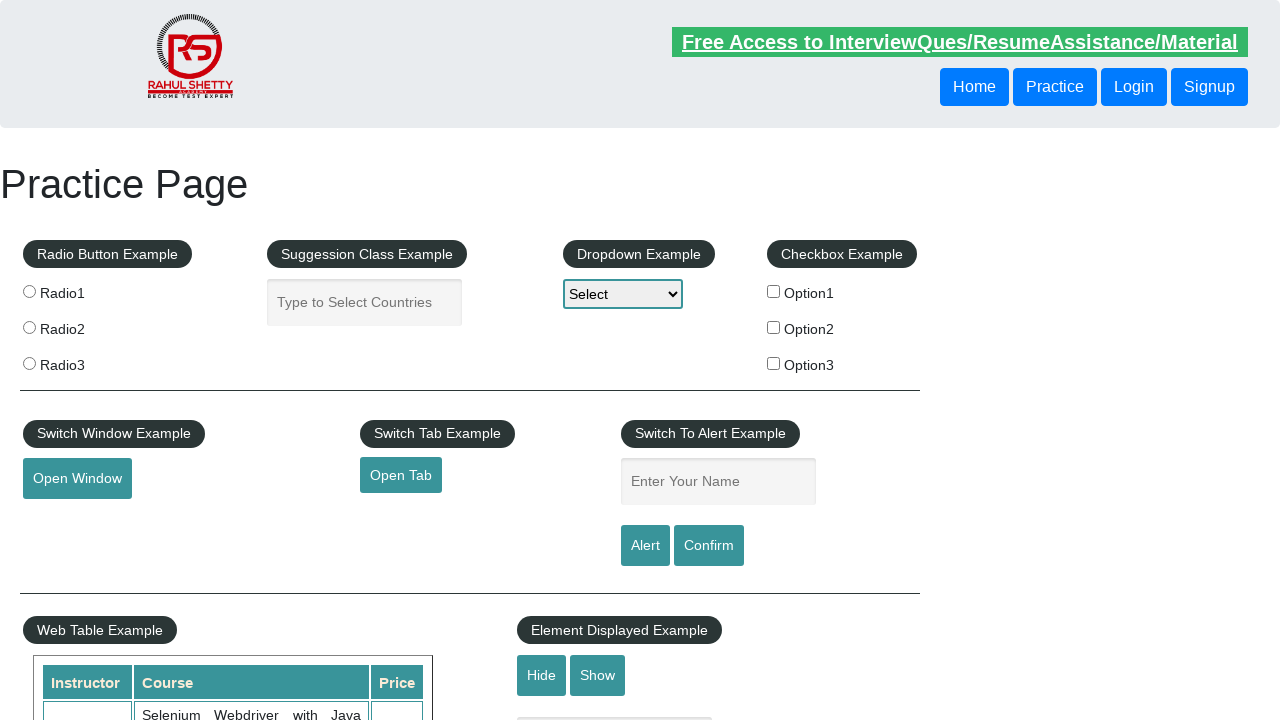